Tests the Text Box form by filling in full name, email, current address, and permanent address fields, then submitting the form.

Starting URL: https://demoqa.com/elements

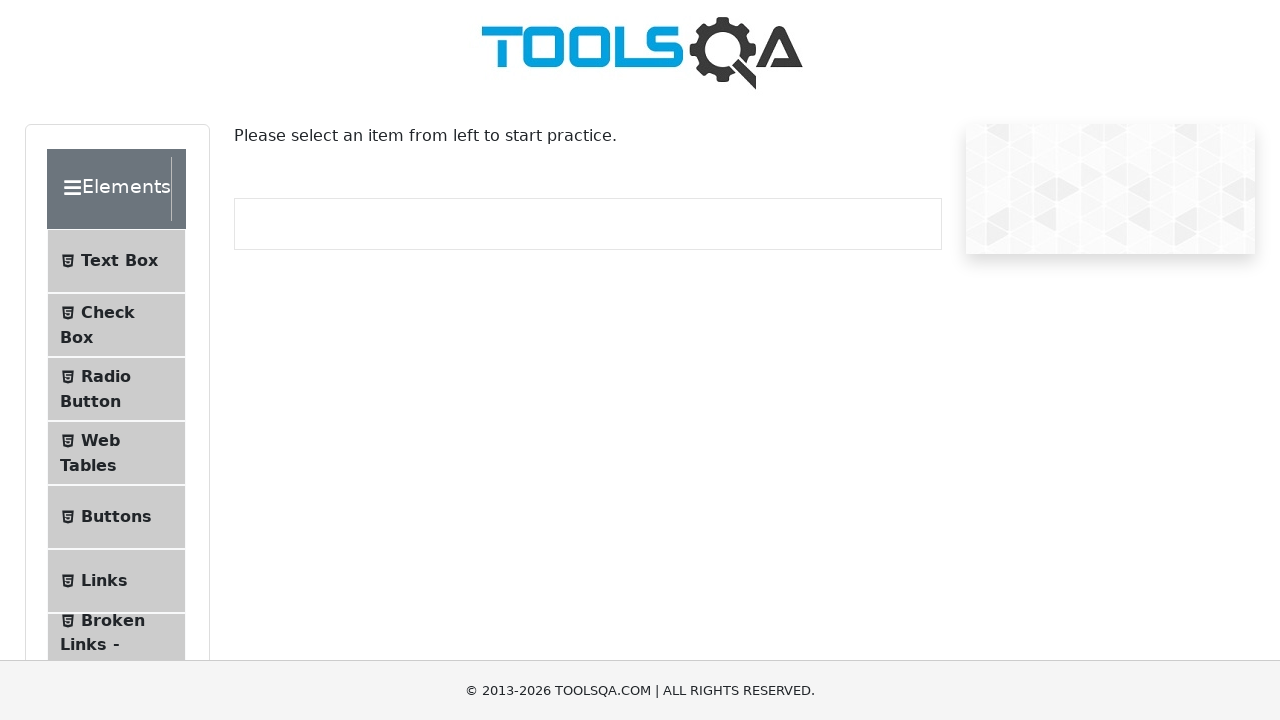

Clicked on Text Box menu item at (119, 261) on xpath=//span[text()='Text Box']
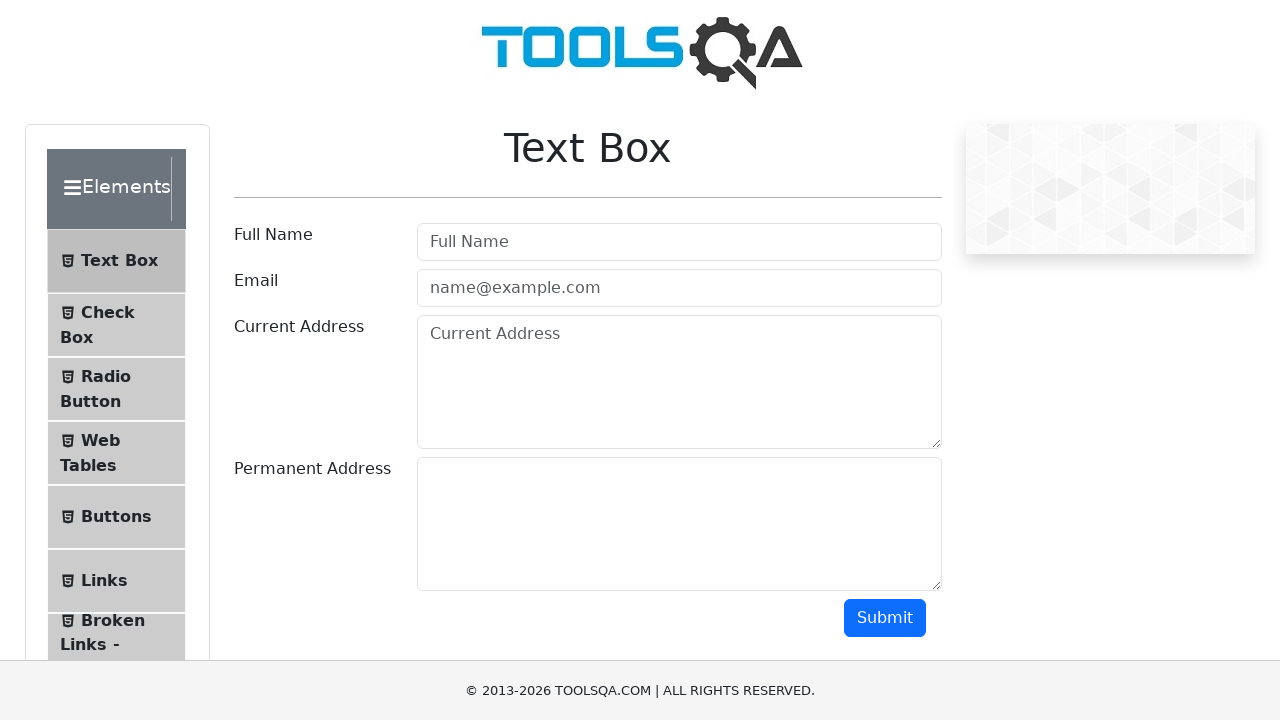

Filled full name field with 'Addy Patel' on #userName
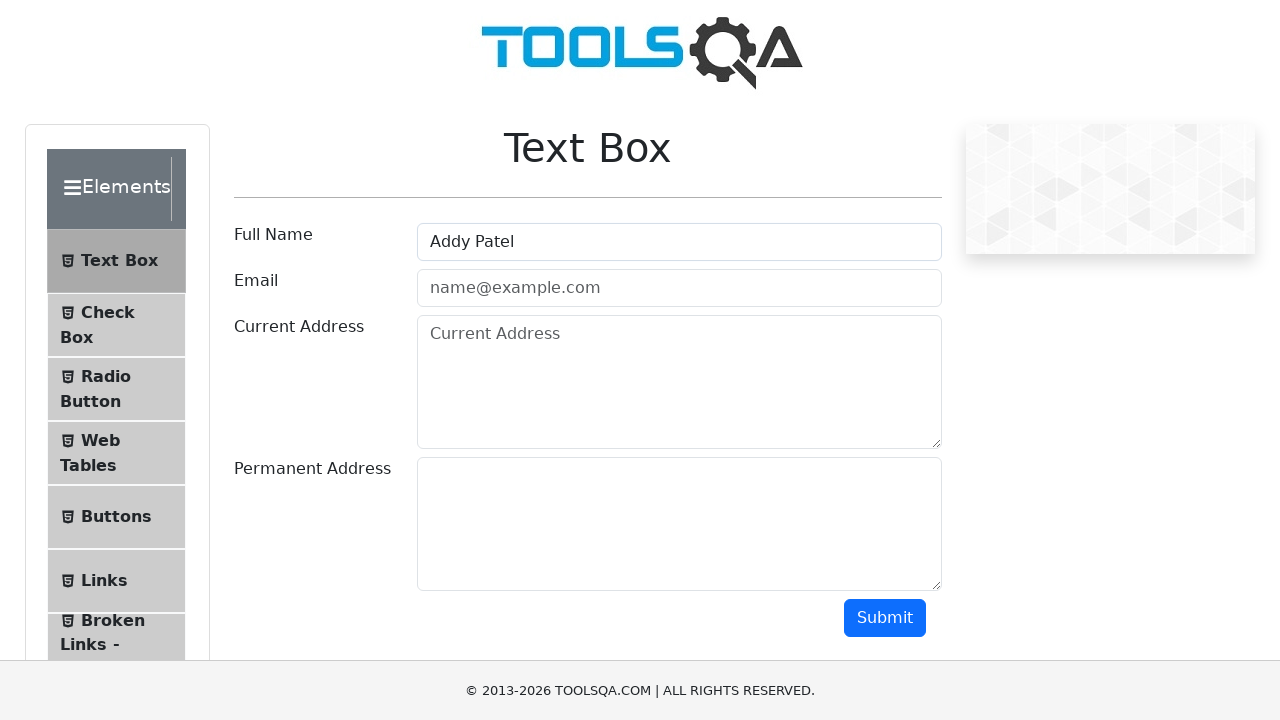

Filled email field with 'addypatel@gmail.com' on #userEmail
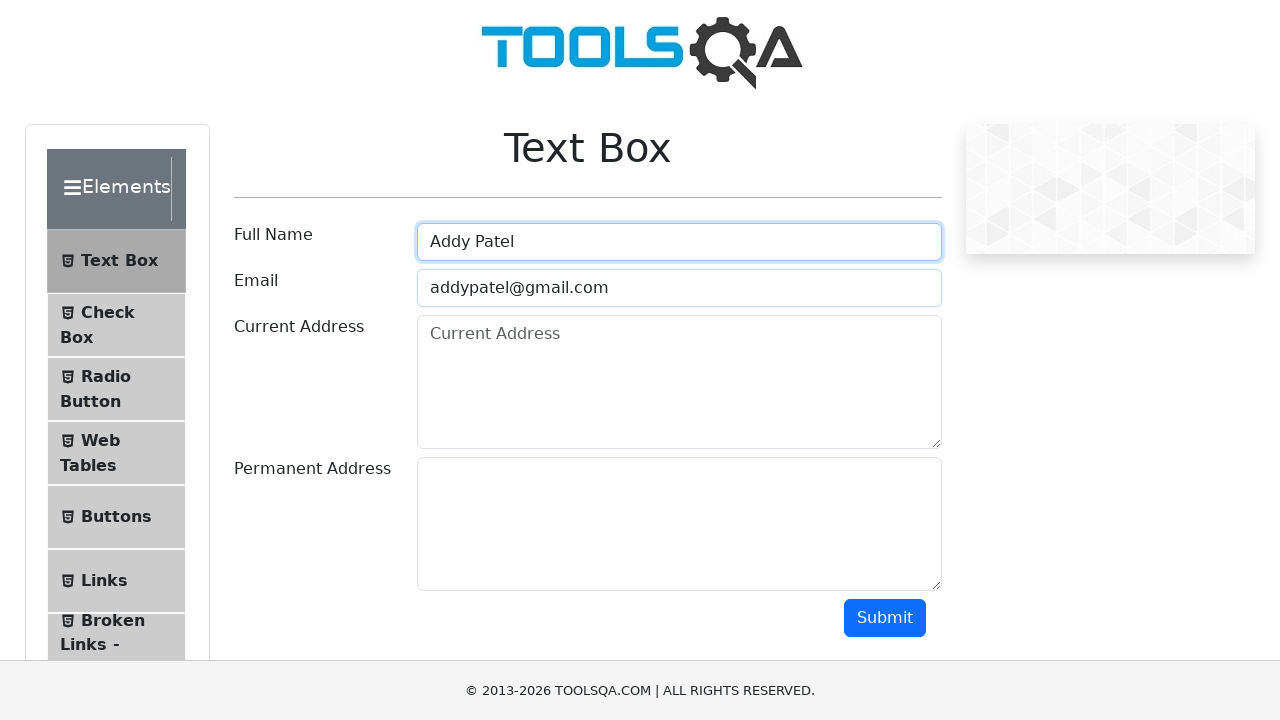

Filled current address field with '24 Main St, Jamnagar' on #currentAddress
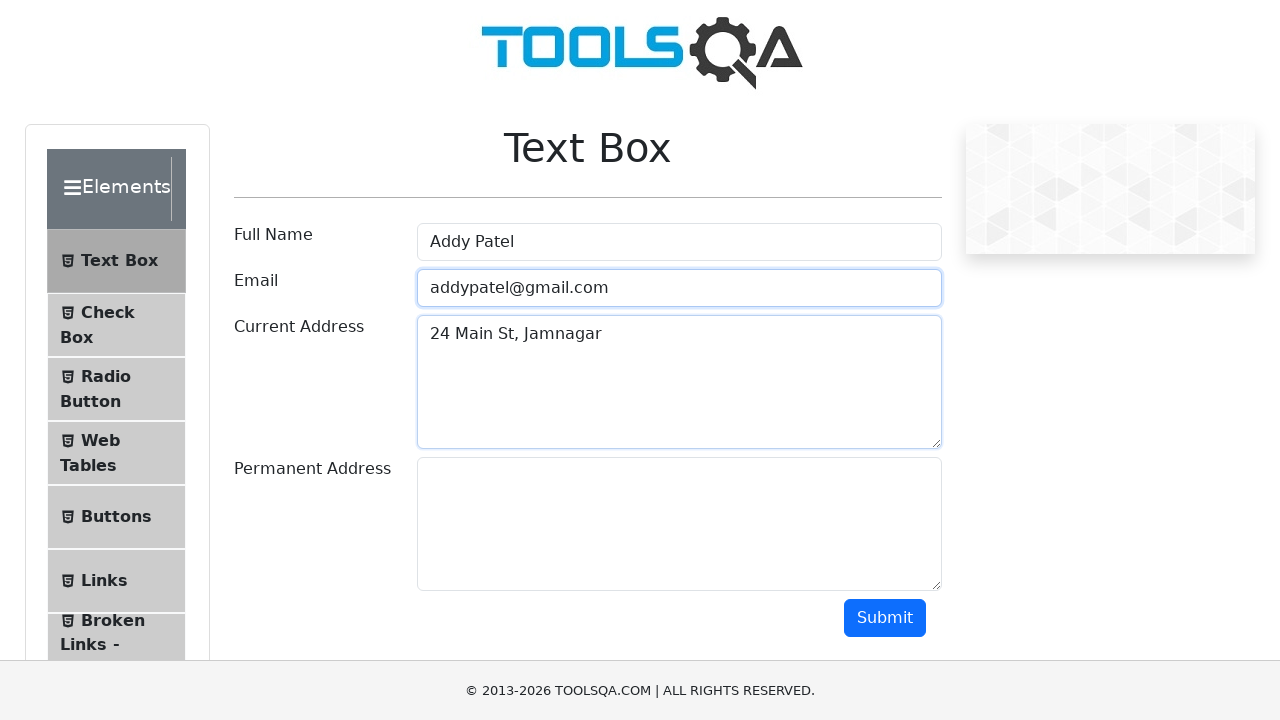

Filled permanent address field with '47 Elm St, Rajkot' on #permanentAddress
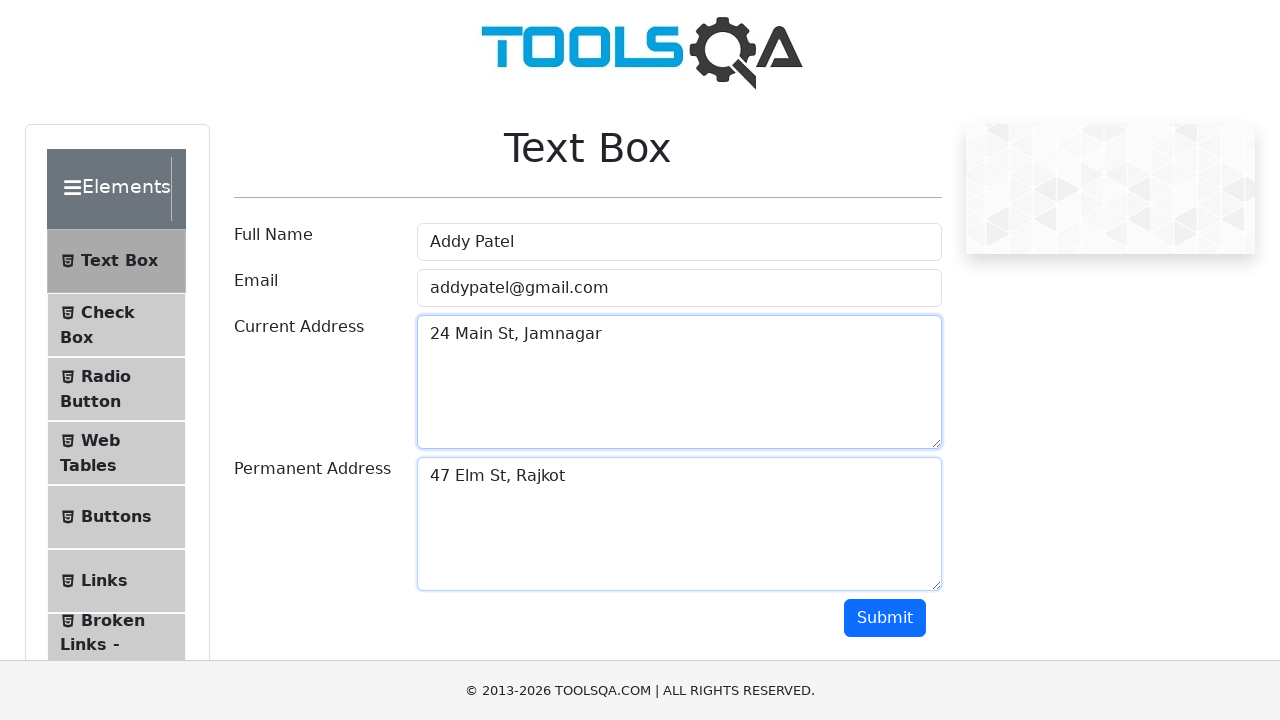

Clicked submit button to submit the form at (885, 618) on #submit
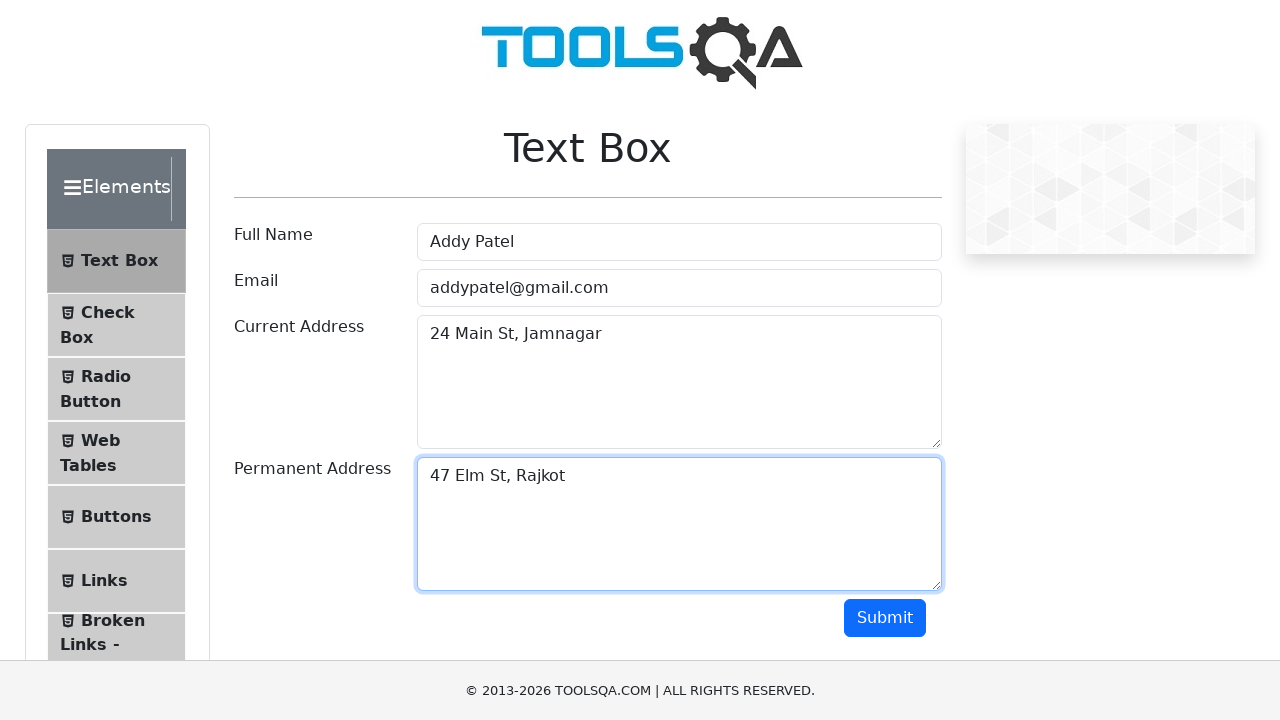

Form output appeared on the page
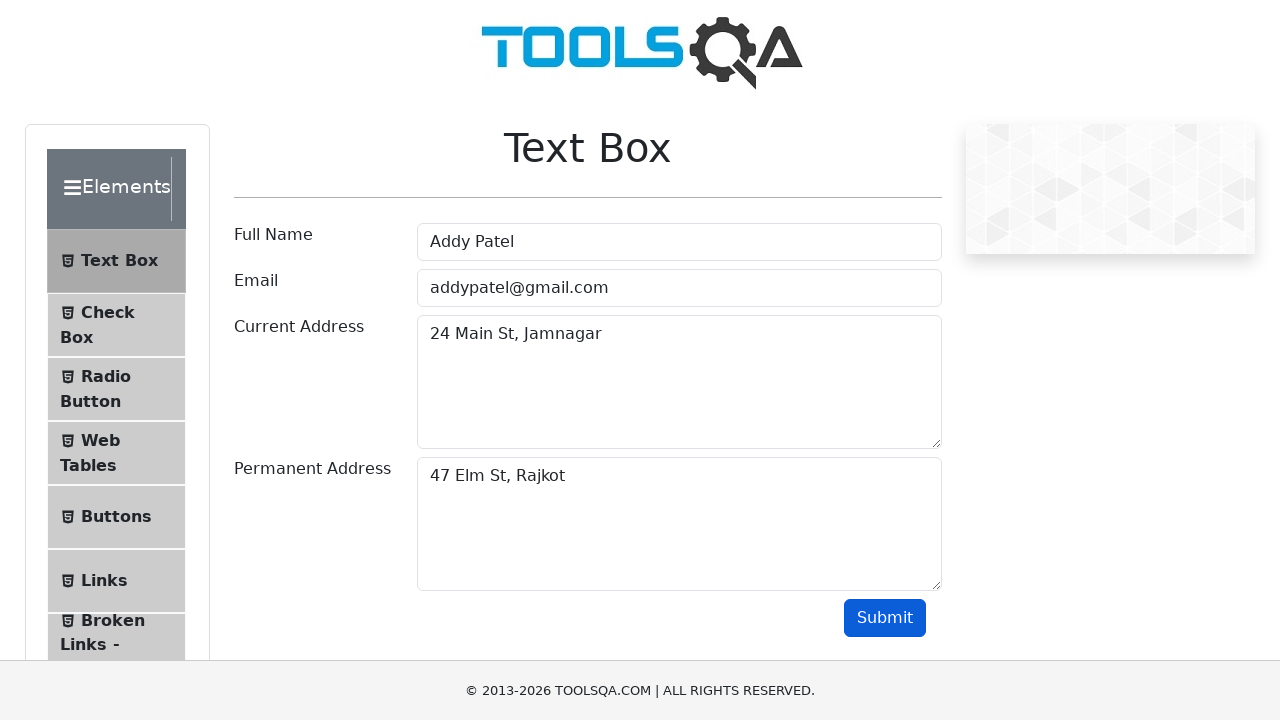

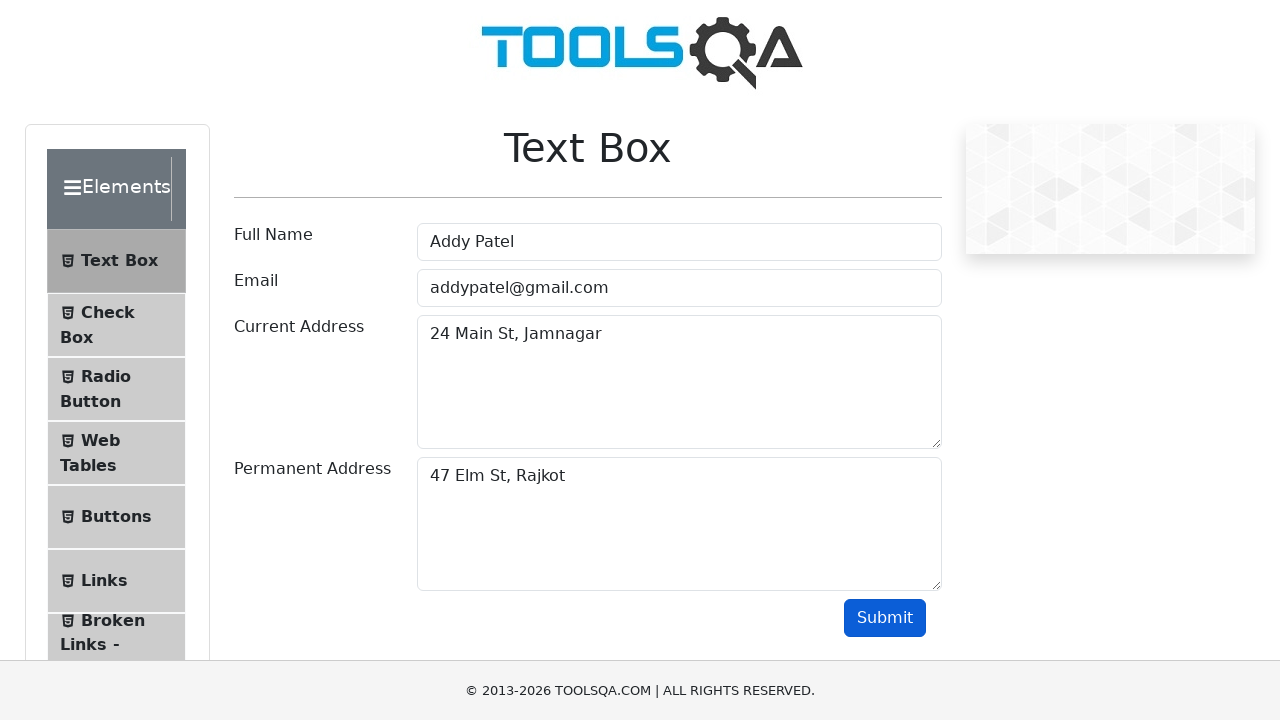